Automates playing a checkers game by making 5 moves on the board (selecting pieces and moving them diagonally), then restarts the game by clicking the restart link.

Starting URL: https://www.gamesforthebrain.com/game/checkers/

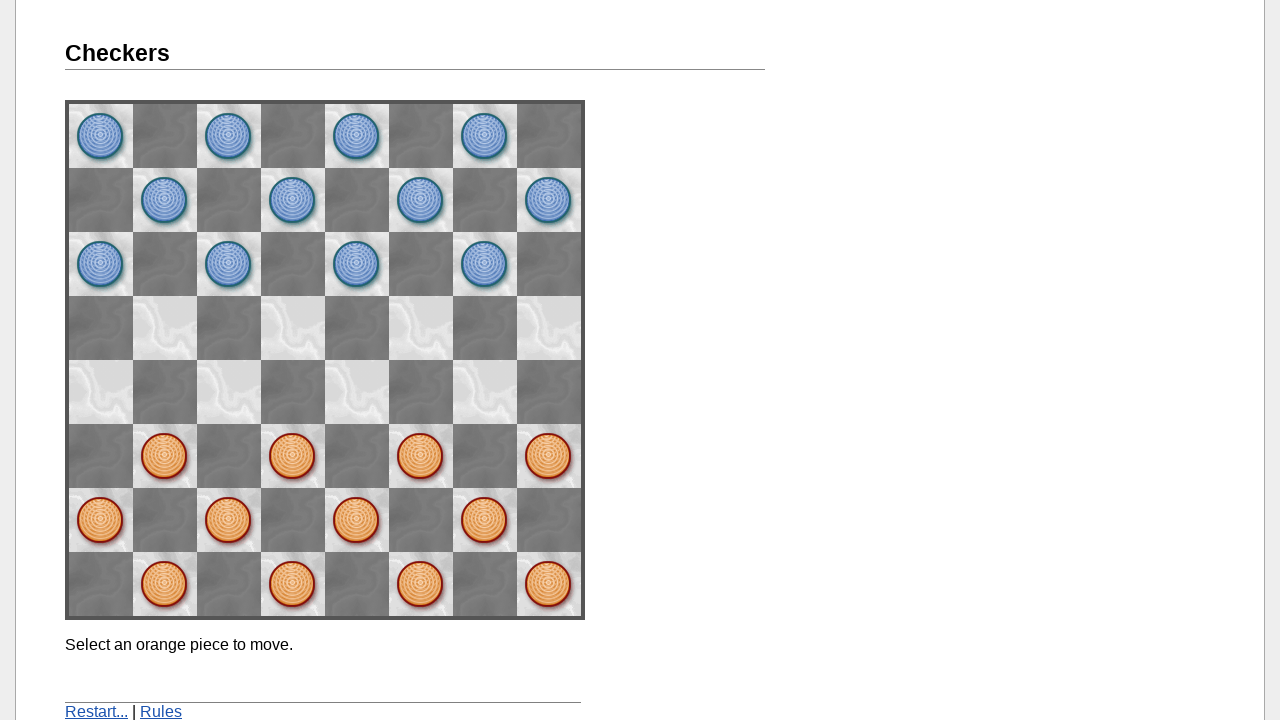

Waited for game title to load
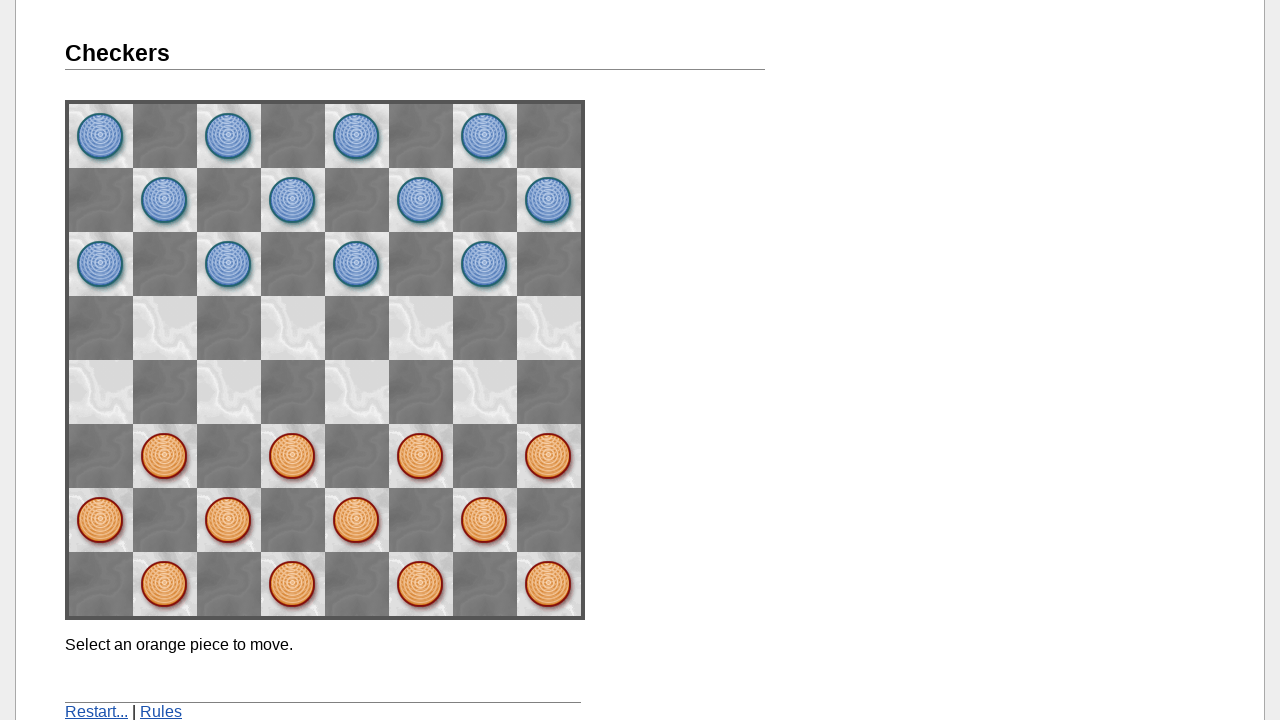

Located h1 title element
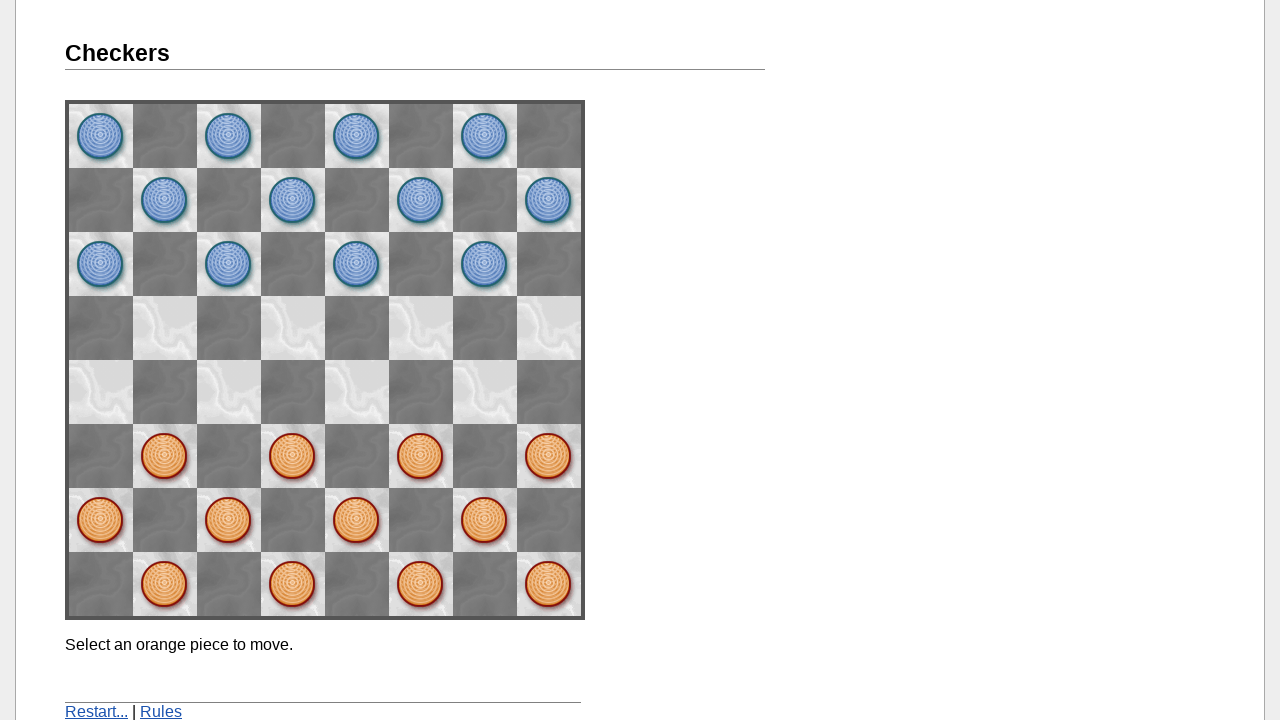

Verified title is visible
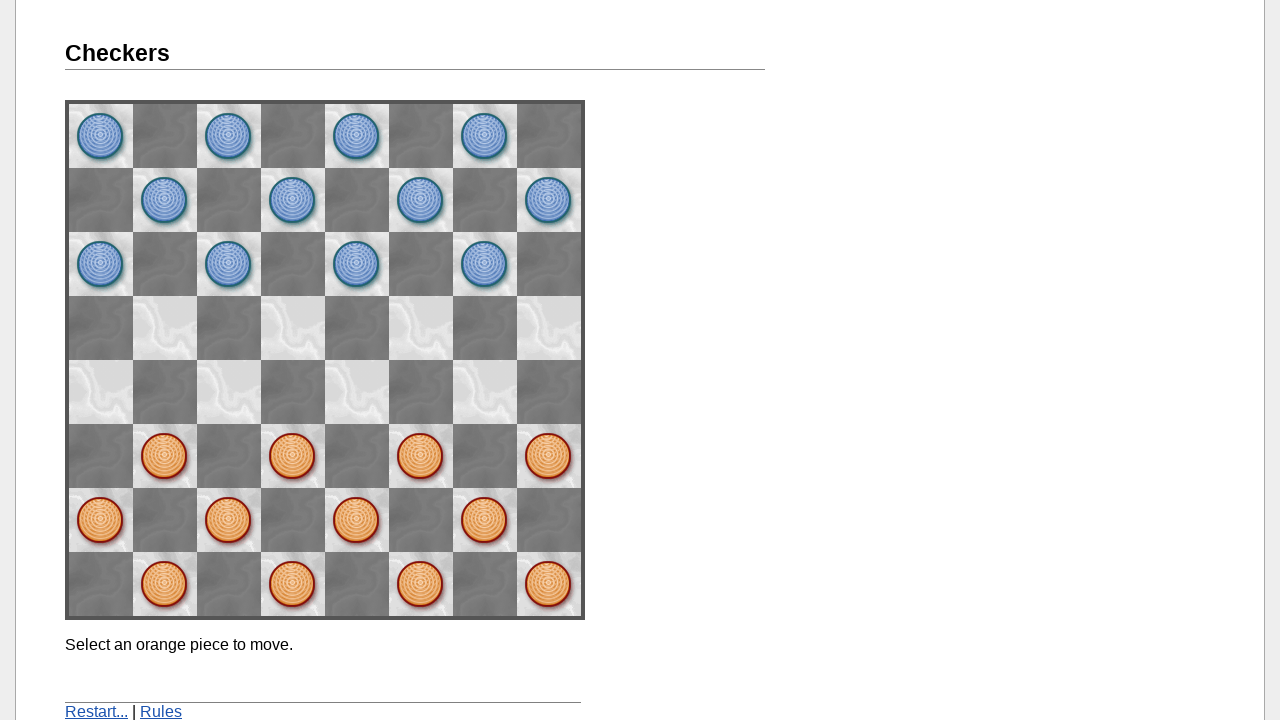

Verified 'Checkers' text in title
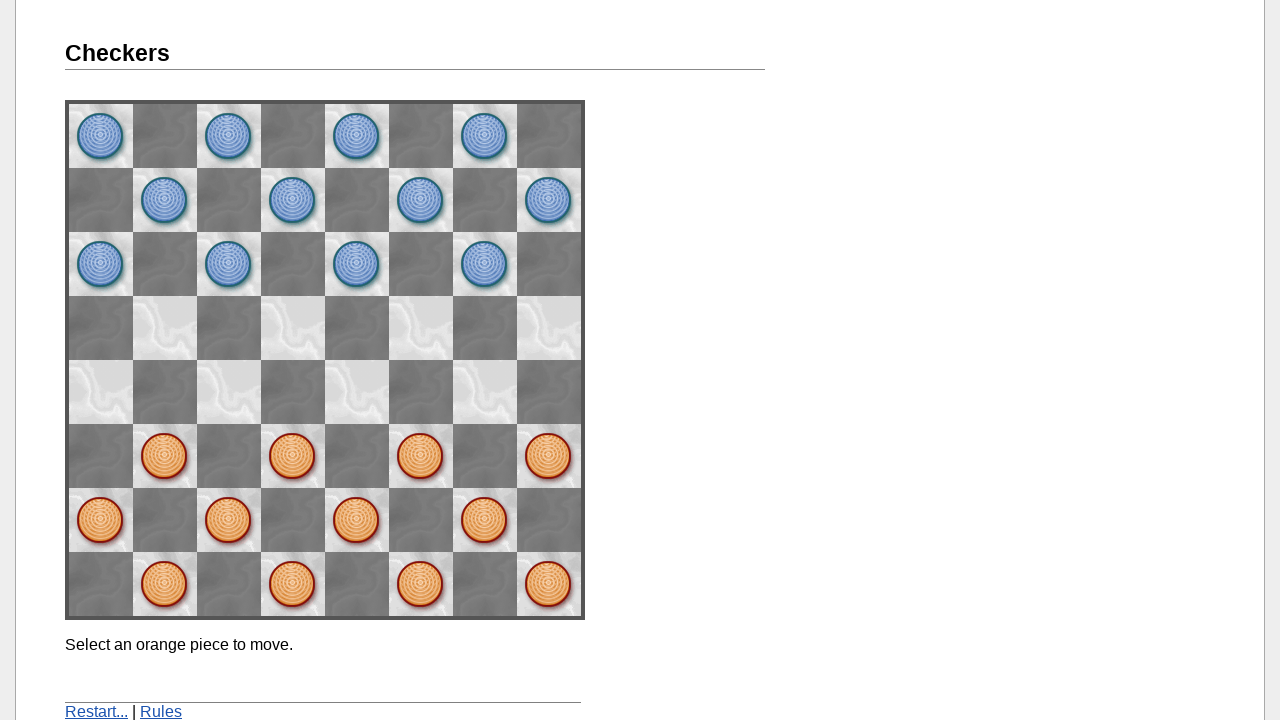

Clicked on board cell at position [6][2] to select piece at (165, 456) on [name='space62']
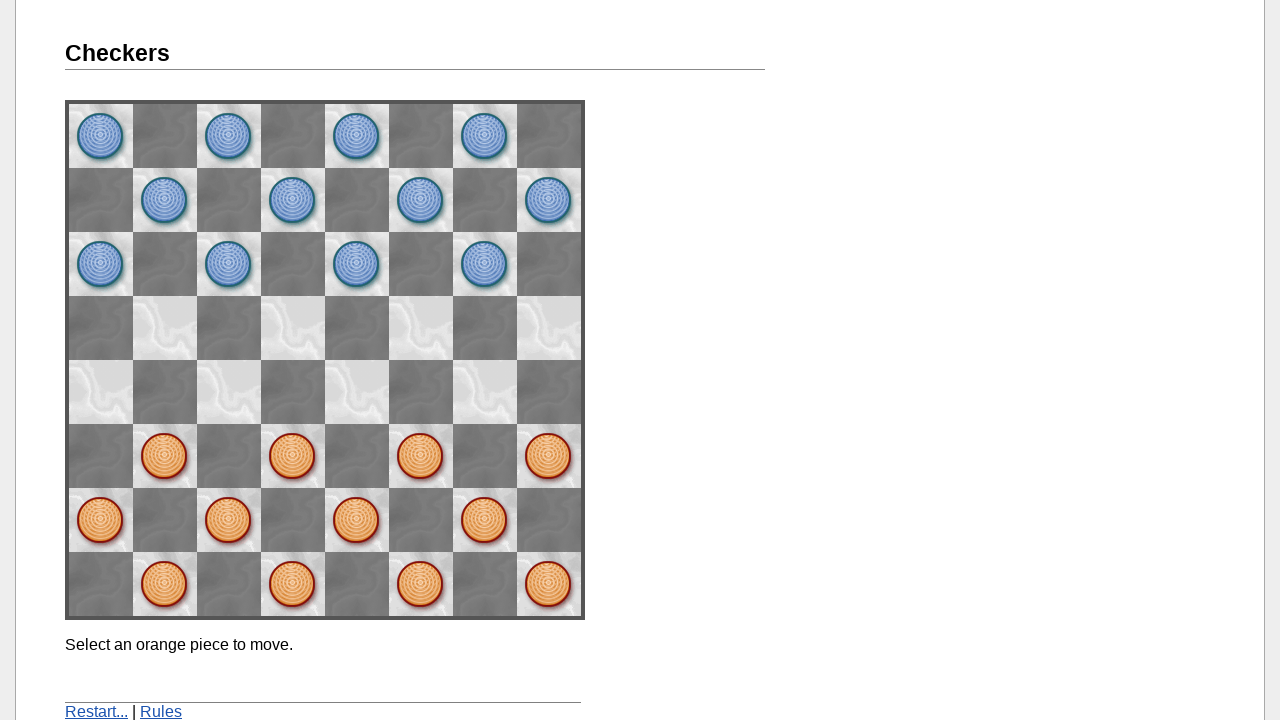

Waited 2 seconds for game to process selection
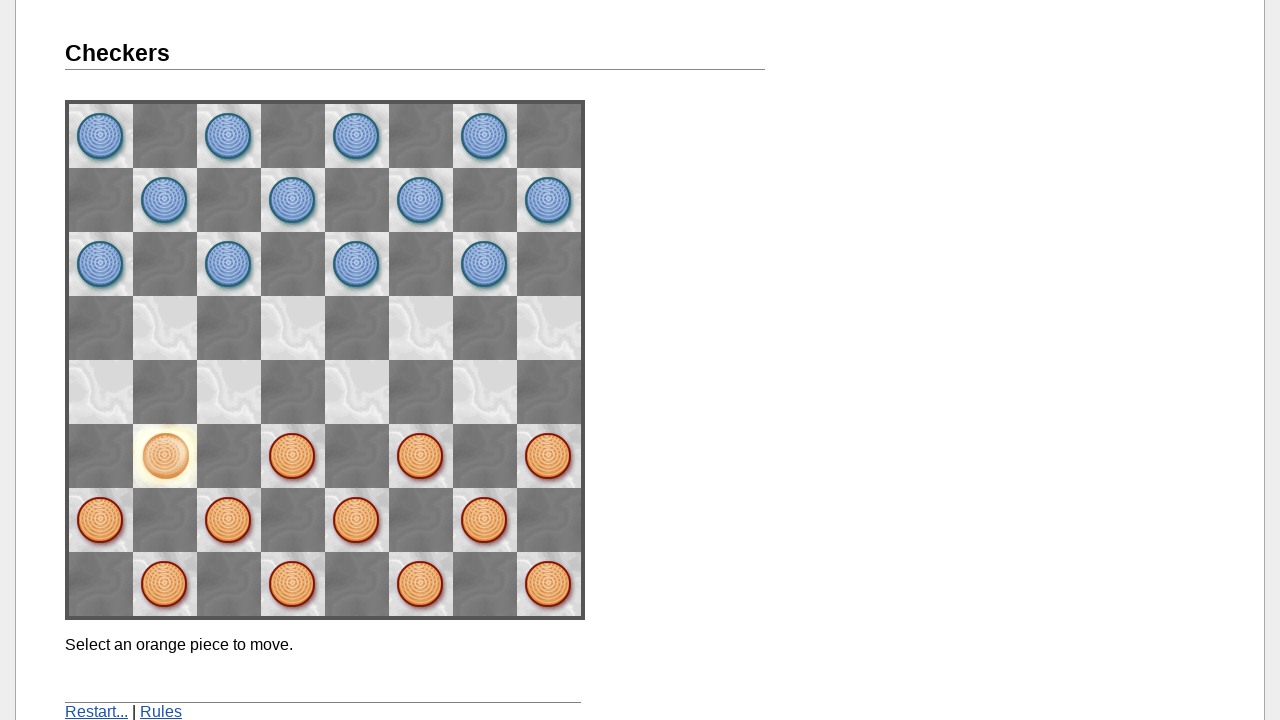

Checked destination cell at [5][3]
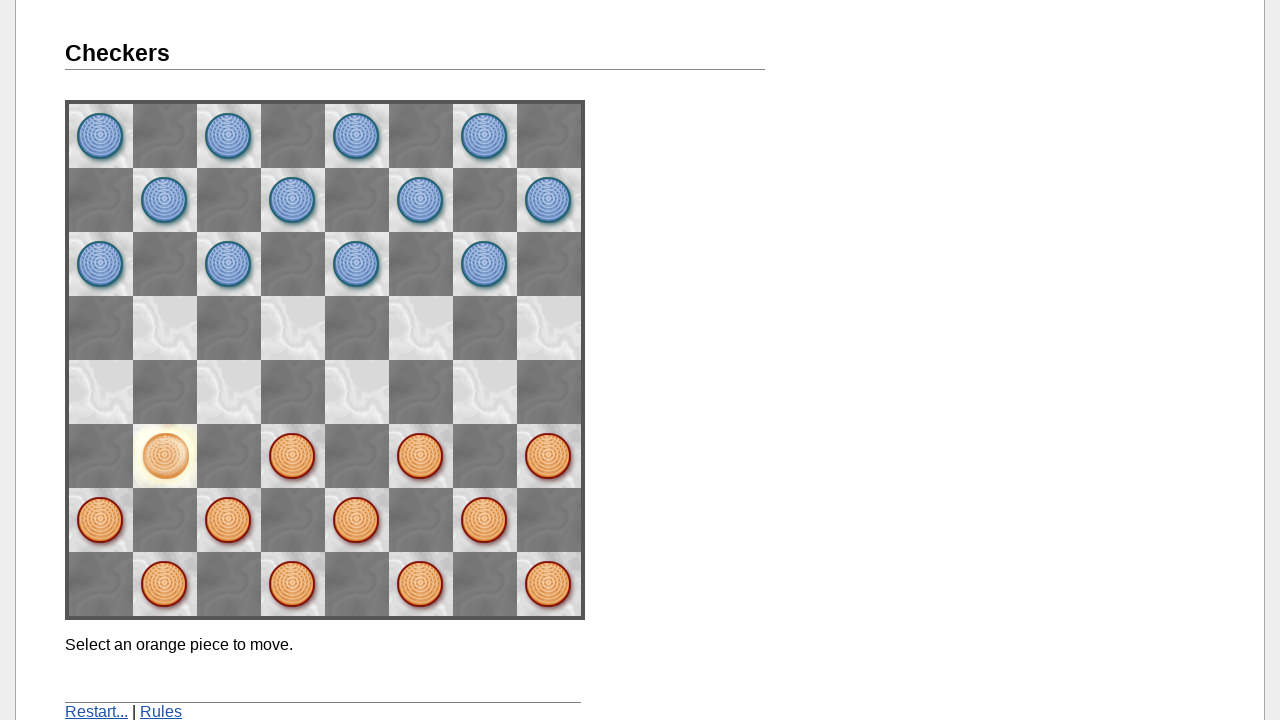

Made regular diagonal move to [5][3] at (229, 392) on [name='space53']
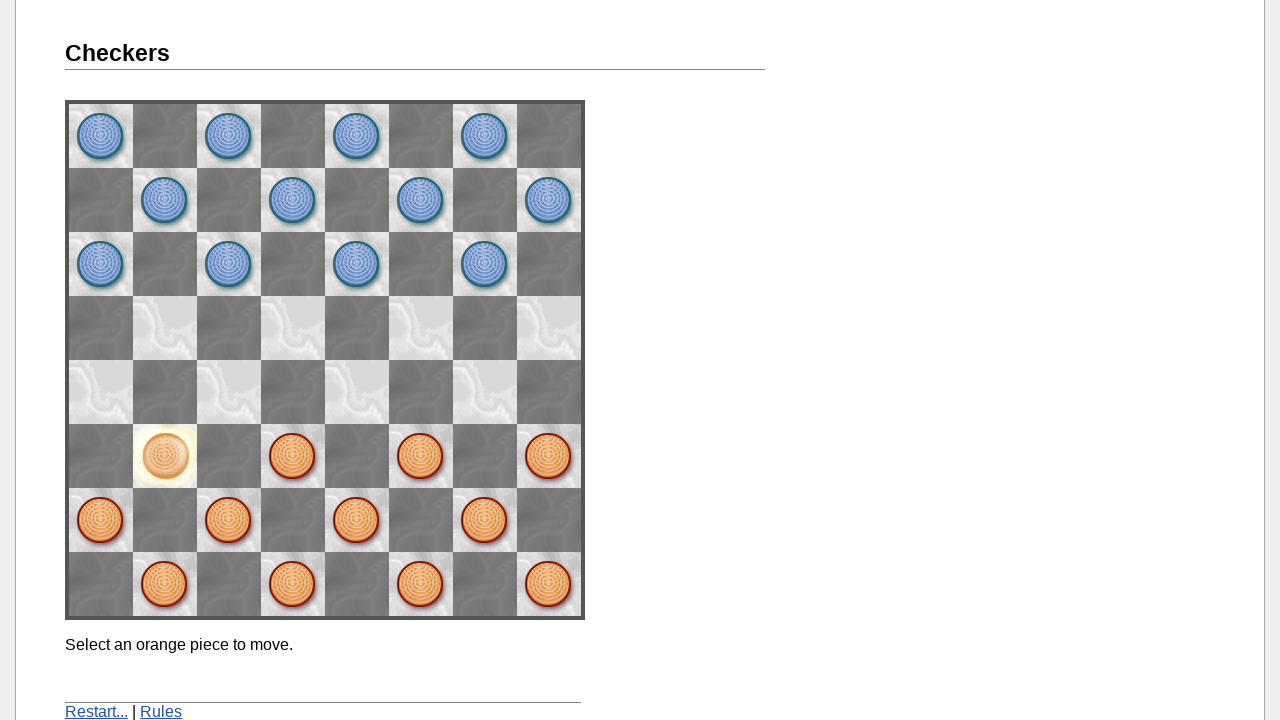

Waited 2 seconds for game to process move
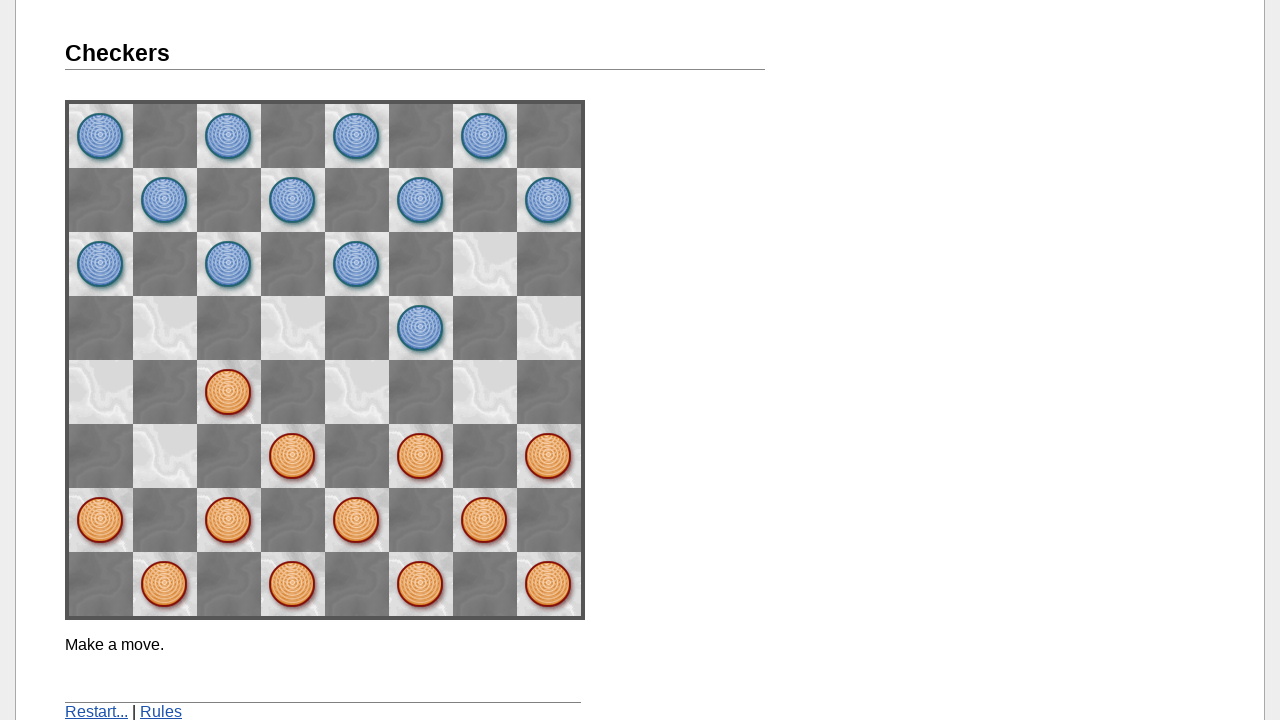

Clicked on board cell at position [2][2] to select piece at (421, 456) on [name='space22']
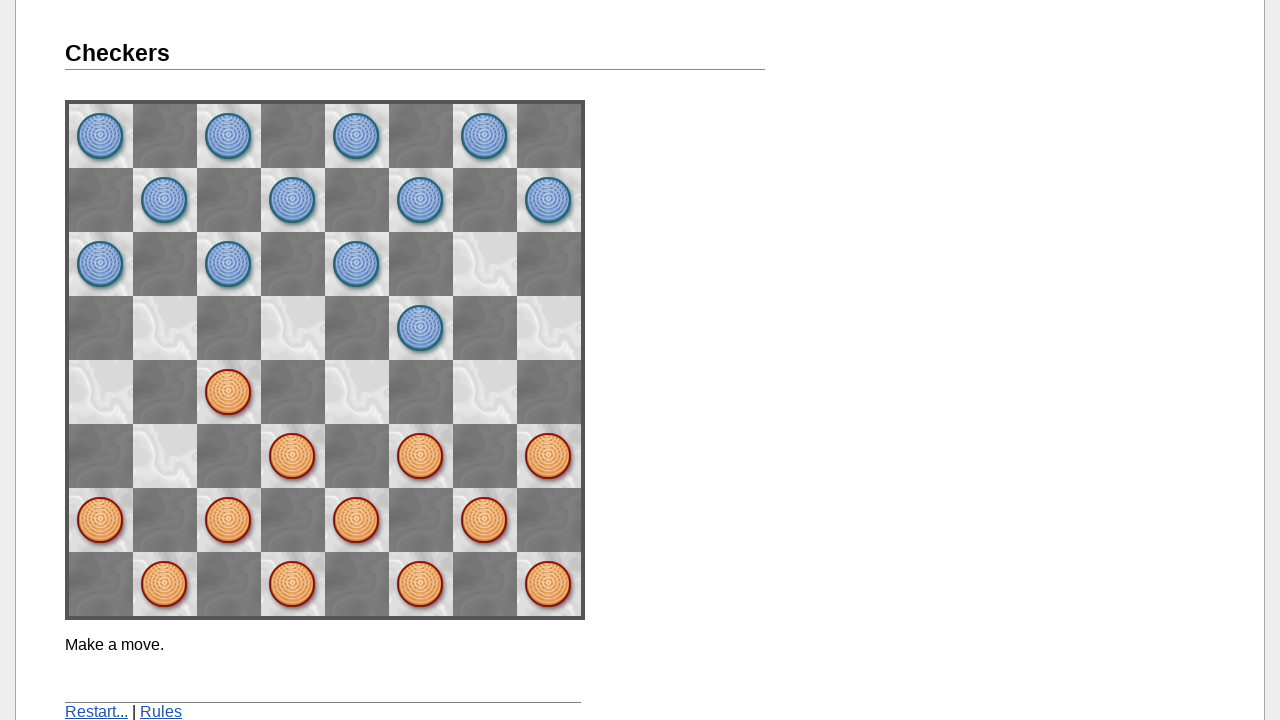

Waited 2 seconds for game to process selection
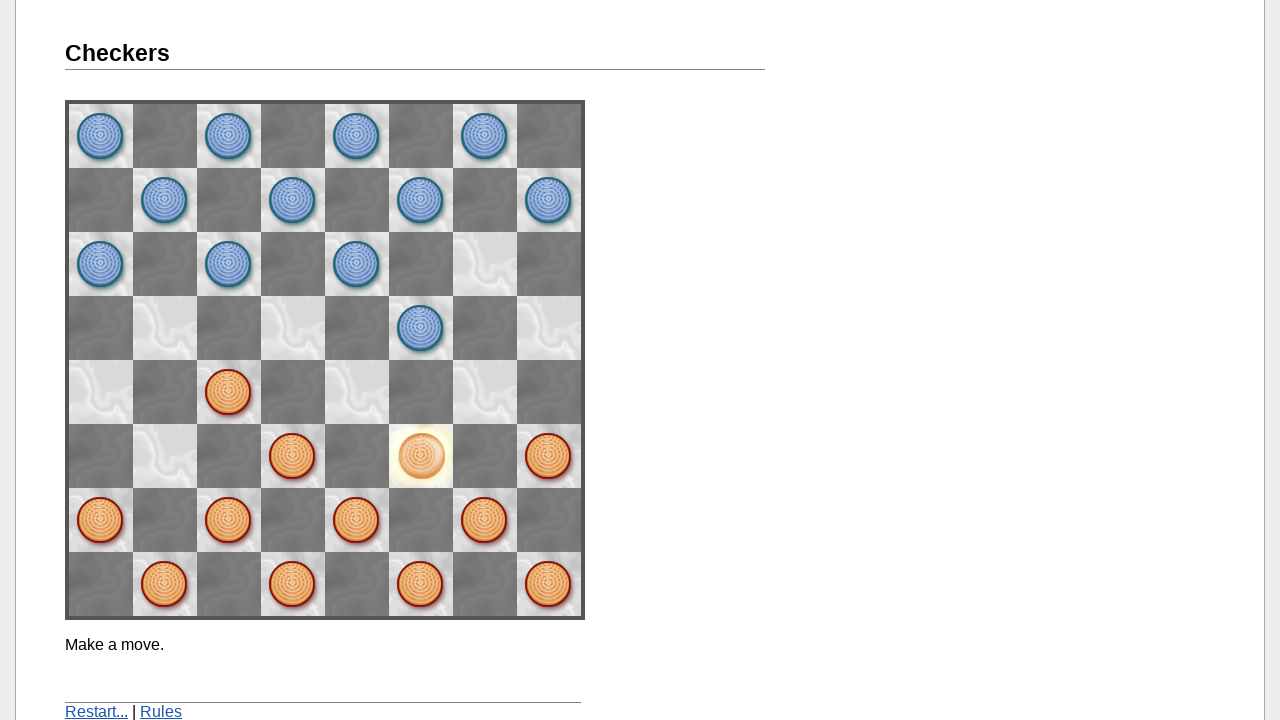

Checked destination cell at [1][3]
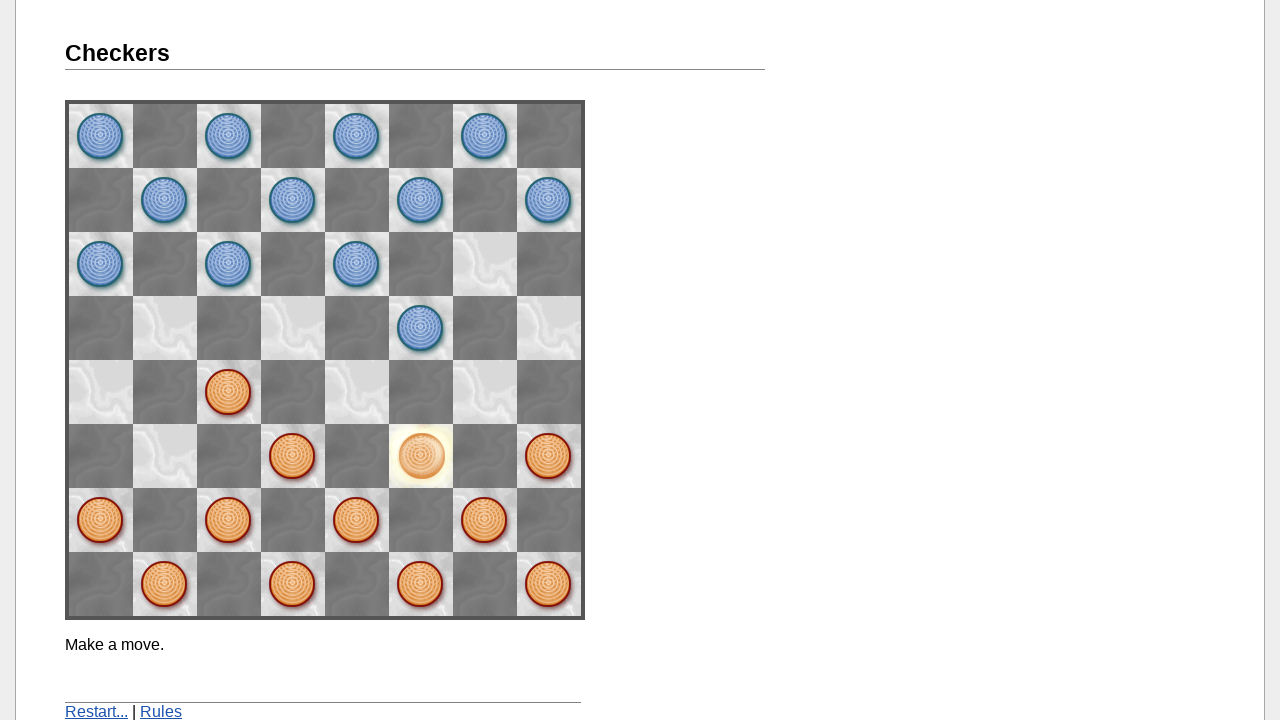

Made regular diagonal move to [1][3] at (485, 392) on [name='space13']
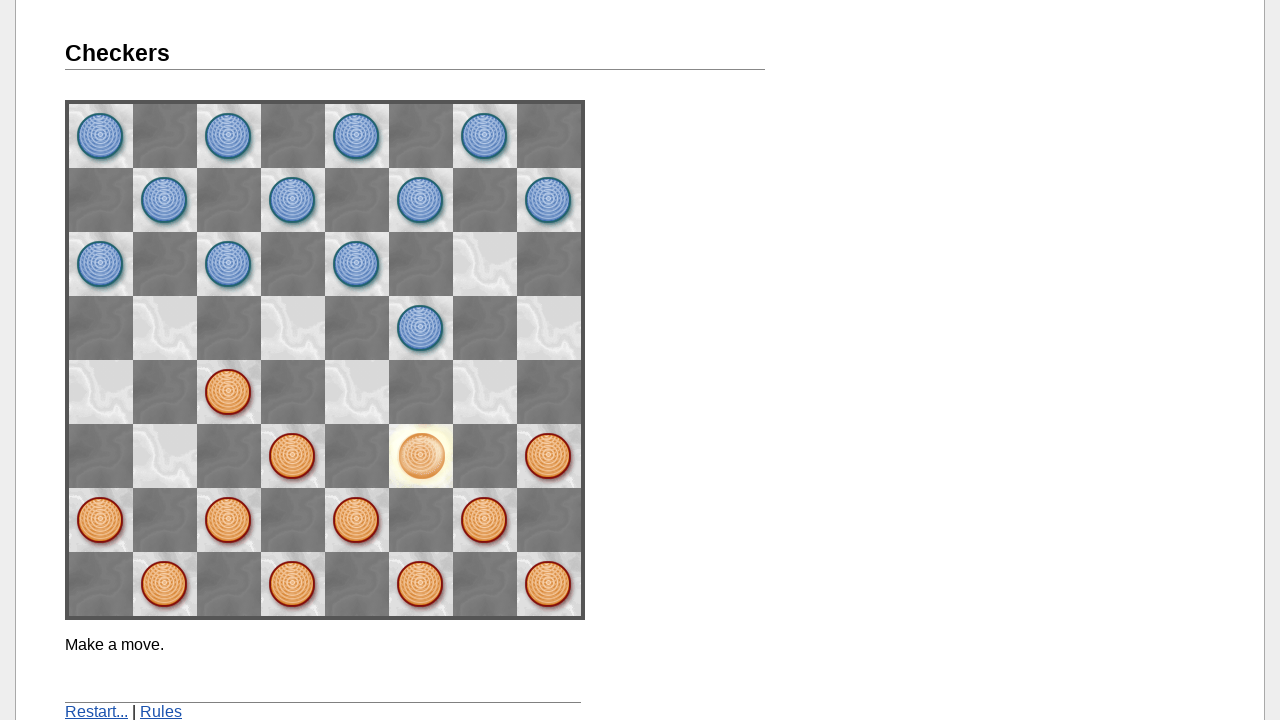

Waited 2 seconds for game to process move
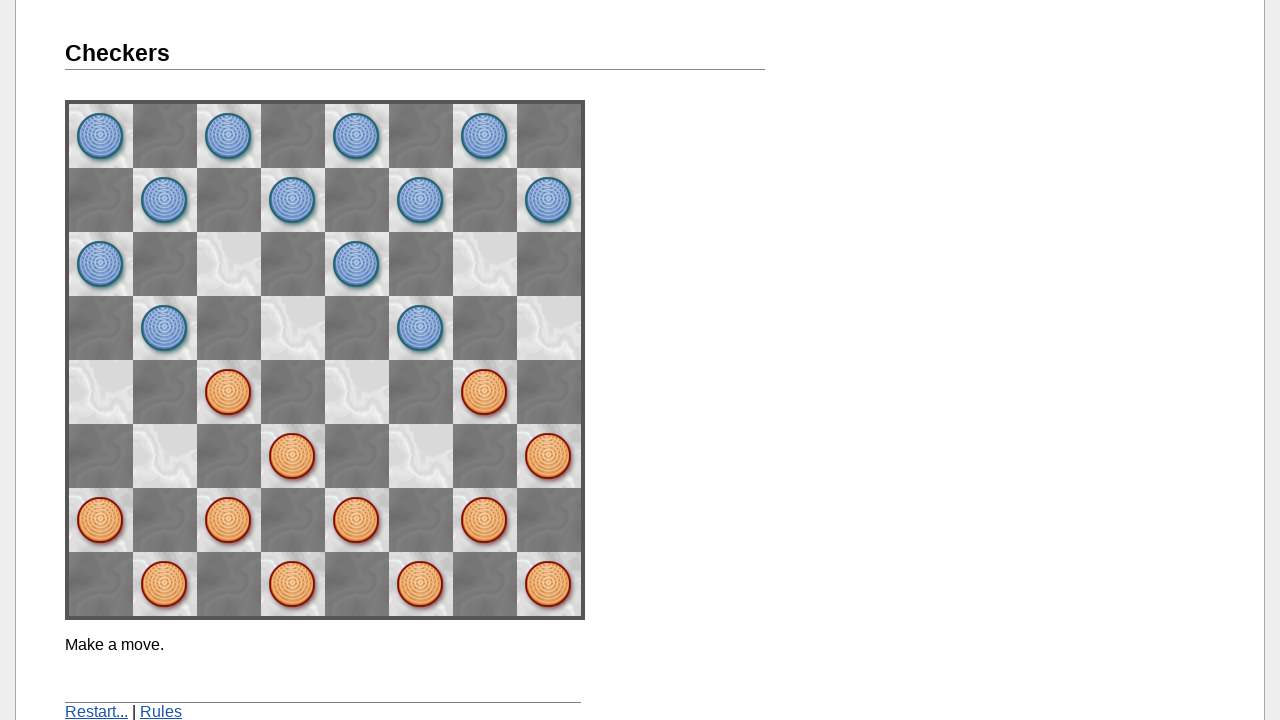

Clicked on board cell at position [7][1] to select piece at (101, 520) on [name='space71']
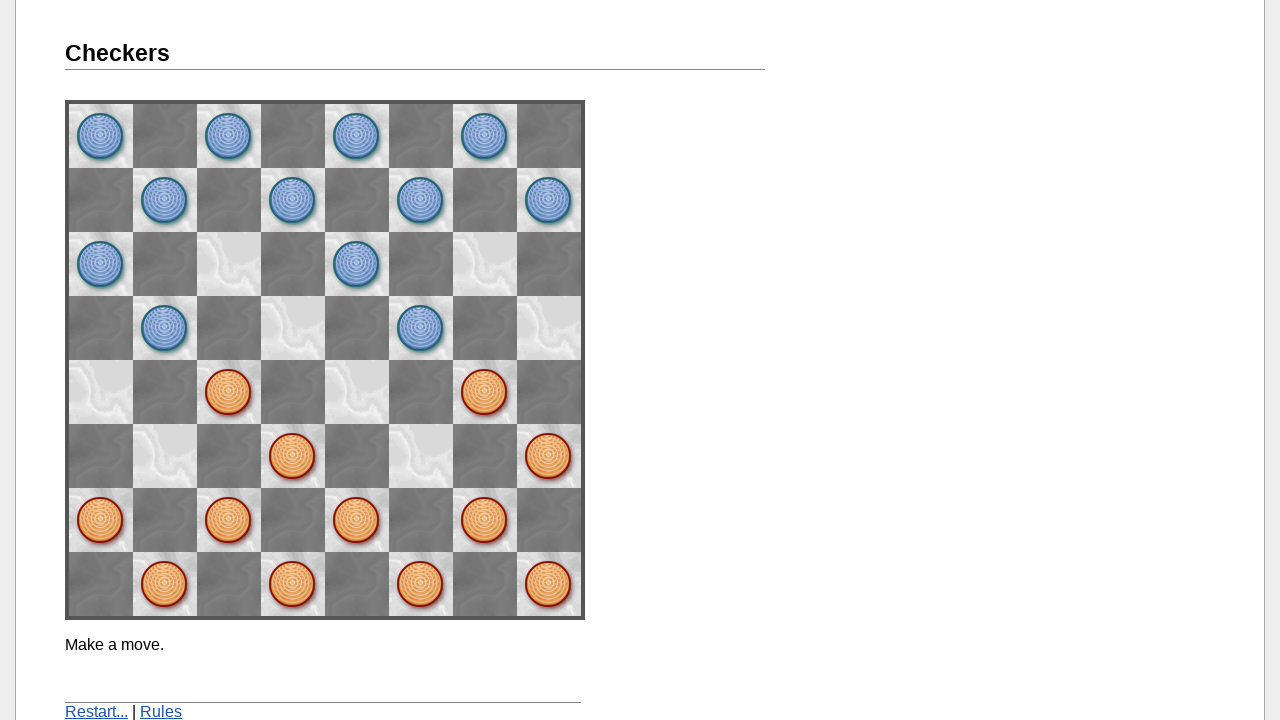

Waited 2 seconds for game to process selection
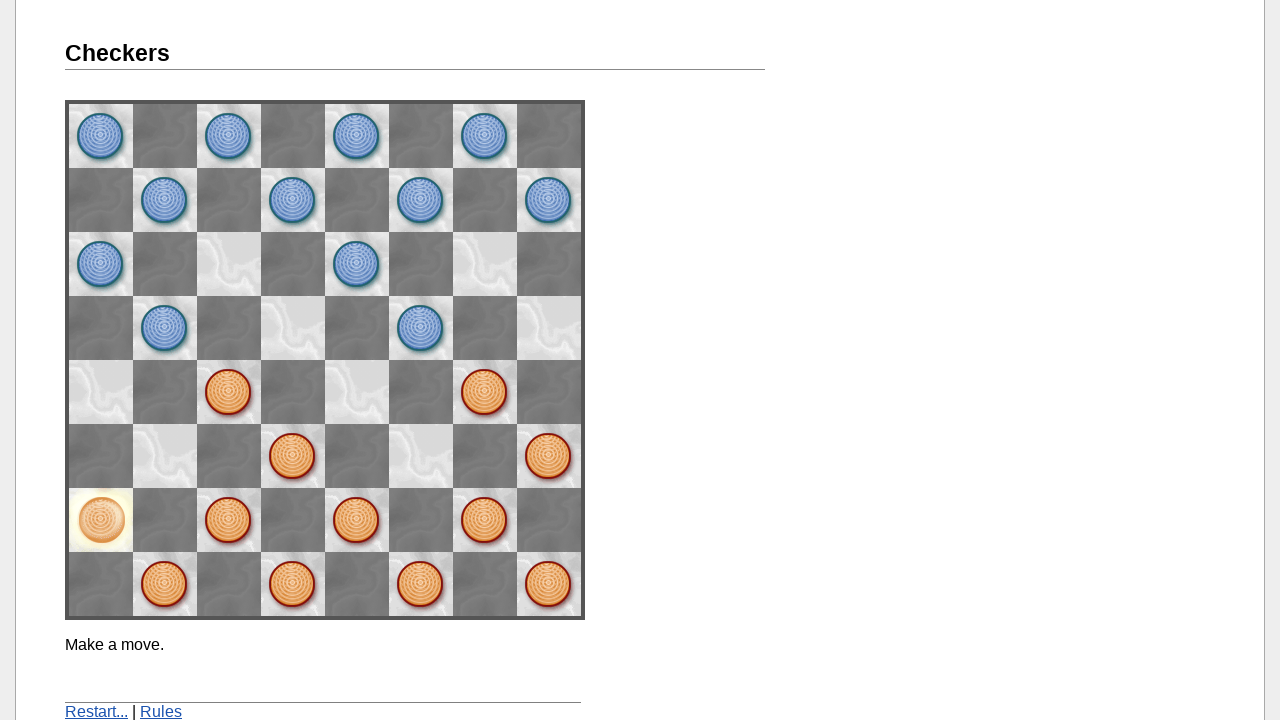

Checked destination cell at [6][2]
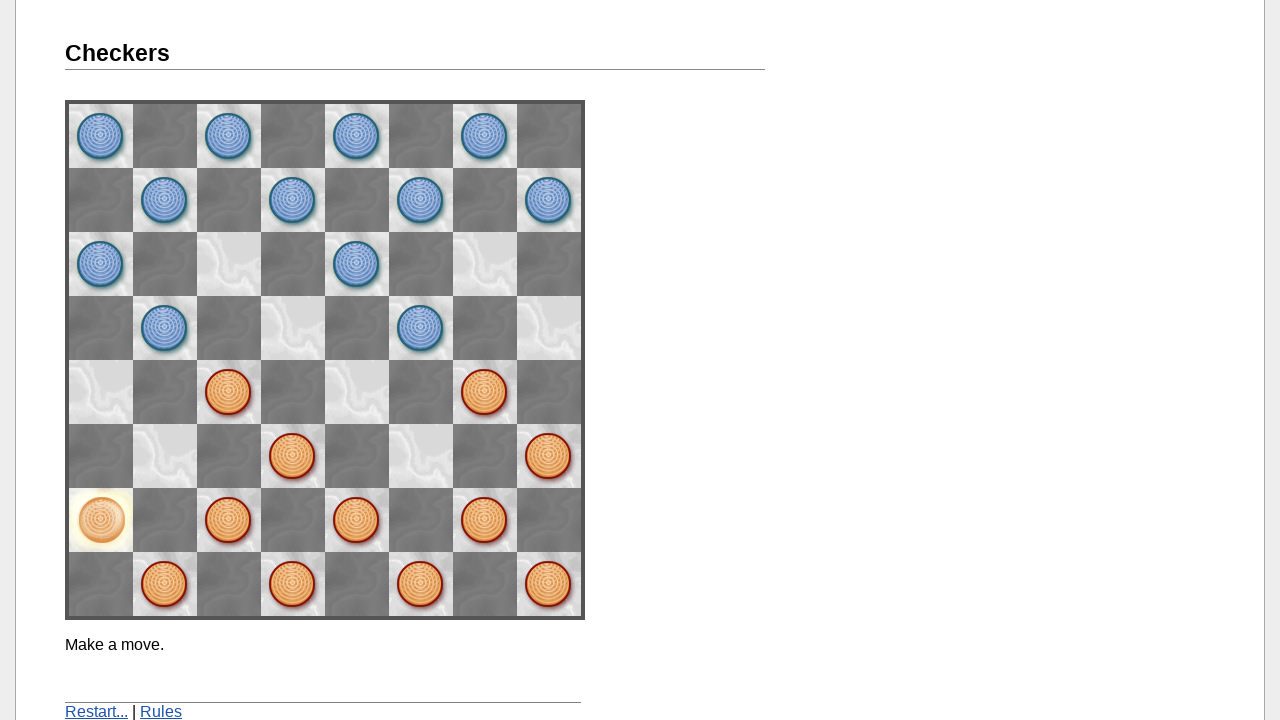

Made regular diagonal move to [6][2] at (165, 456) on [name='space62']
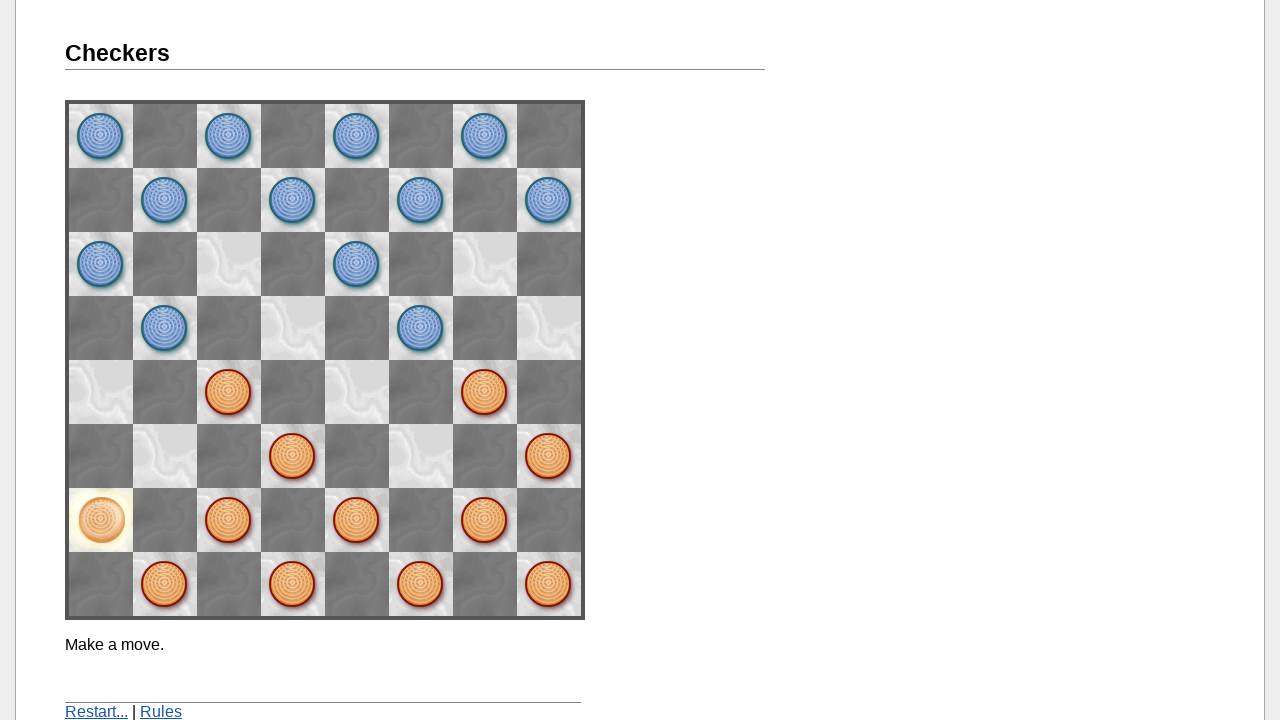

Waited 2 seconds for game to process move
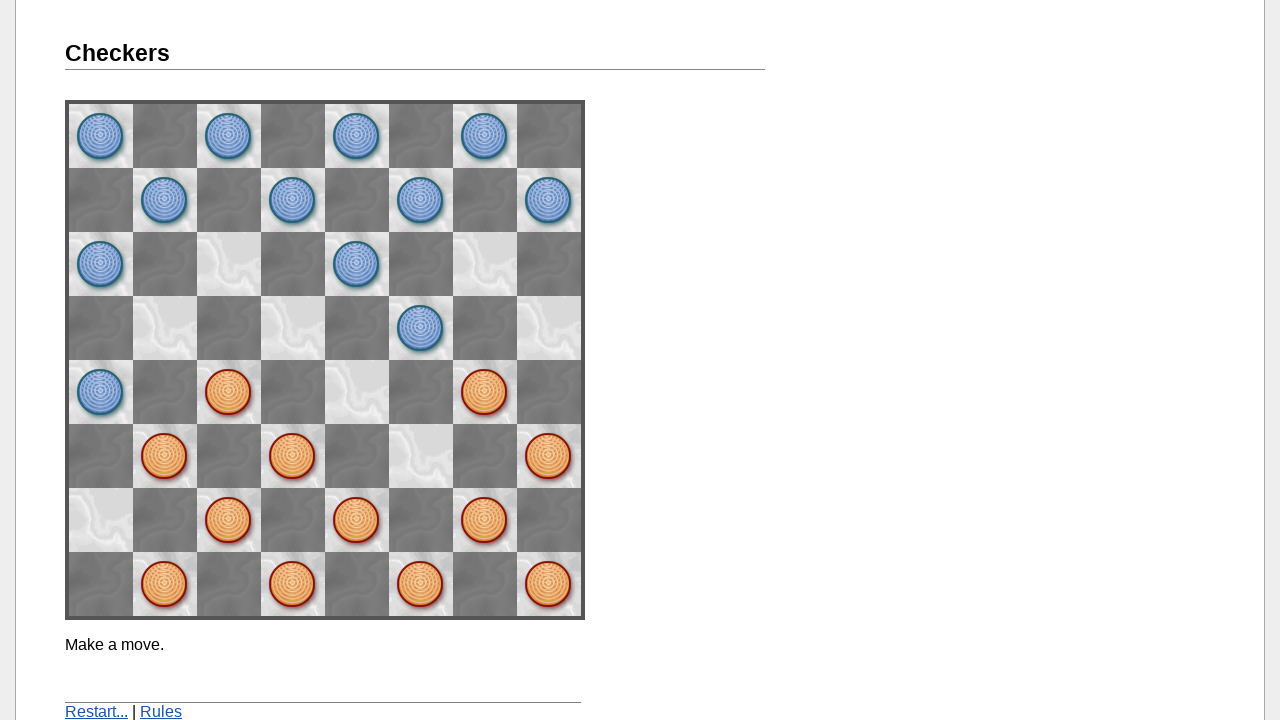

Clicked on board cell at position [3][1] to select piece at (357, 520) on [name='space31']
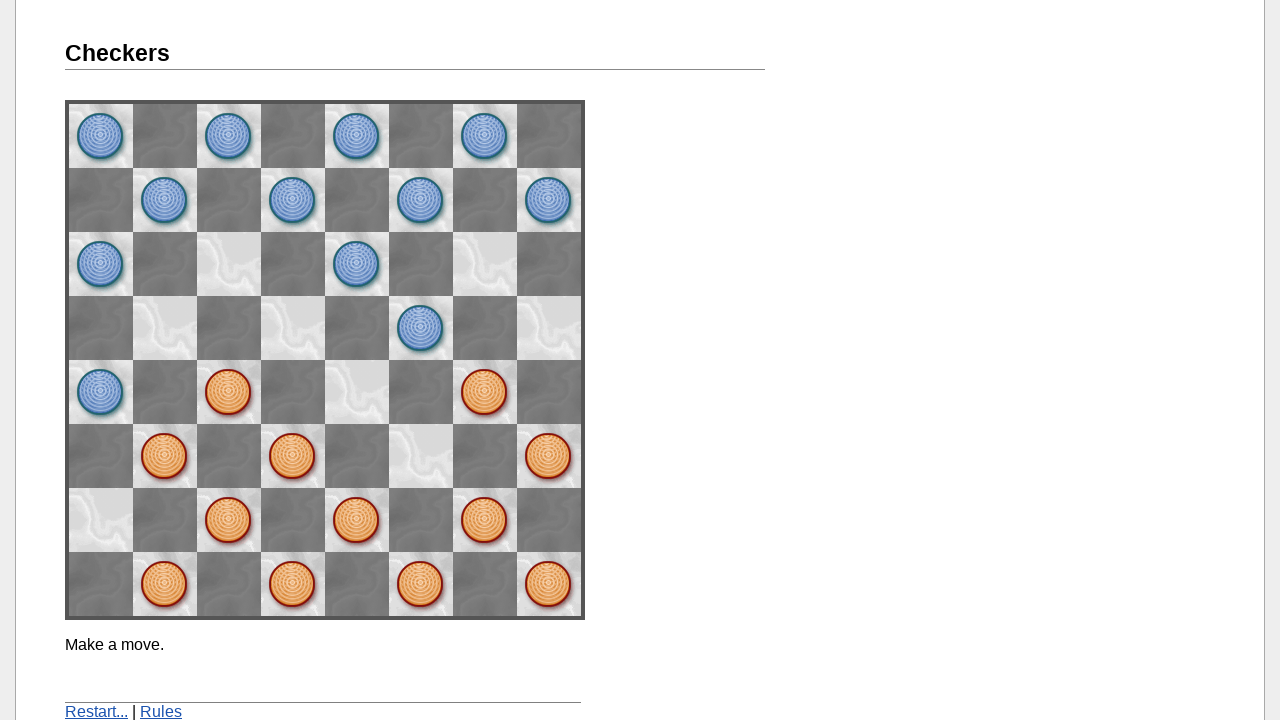

Waited 2 seconds for game to process selection
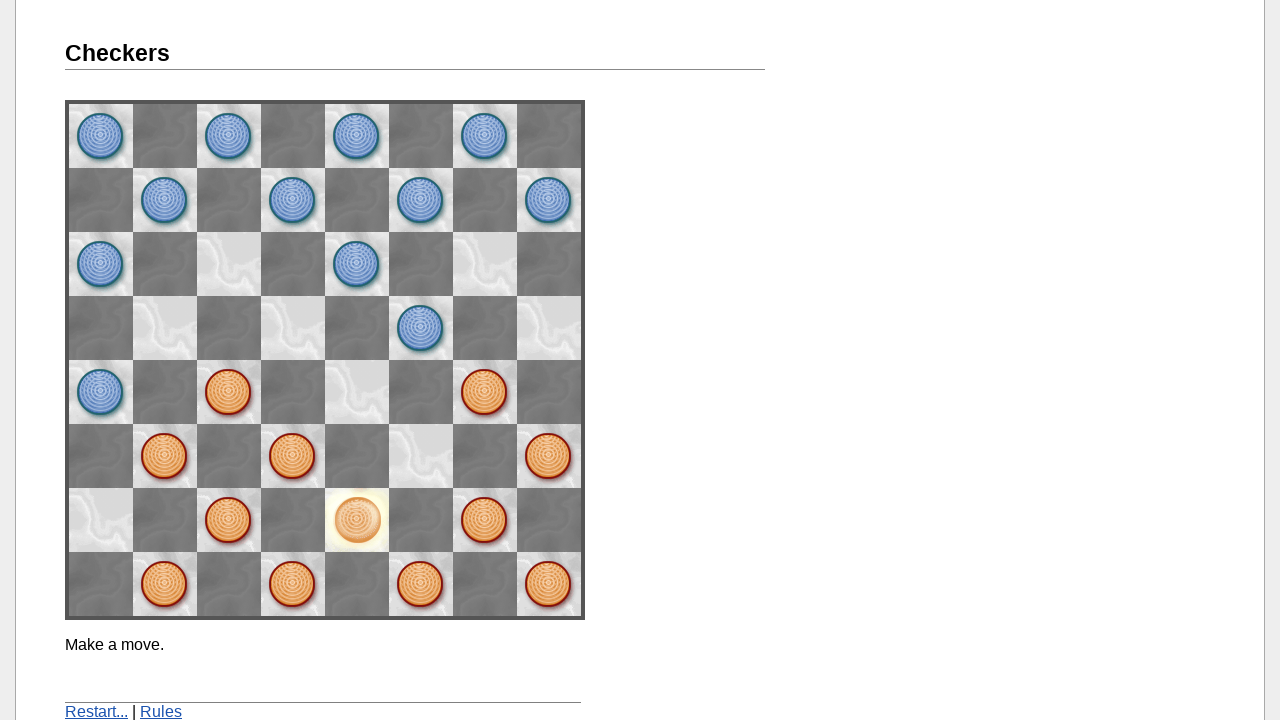

Checked destination cell at [2][2]
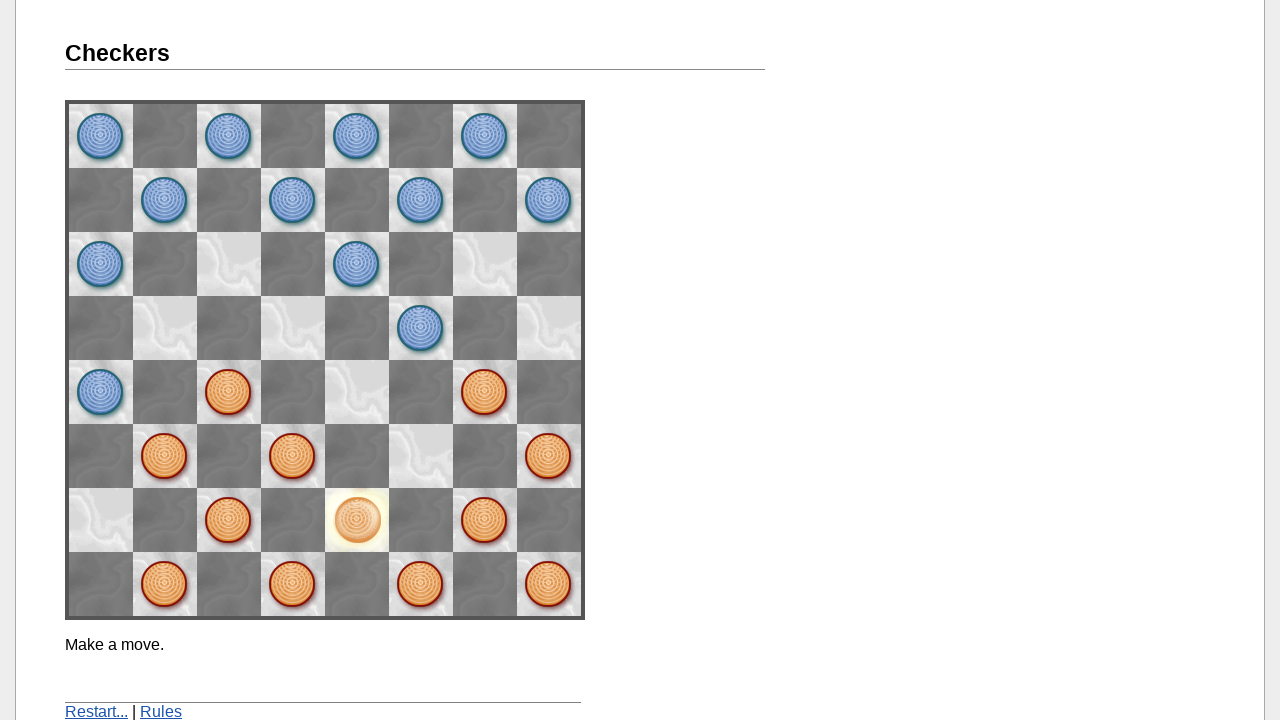

Made regular diagonal move to [2][2] at (421, 456) on [name='space22']
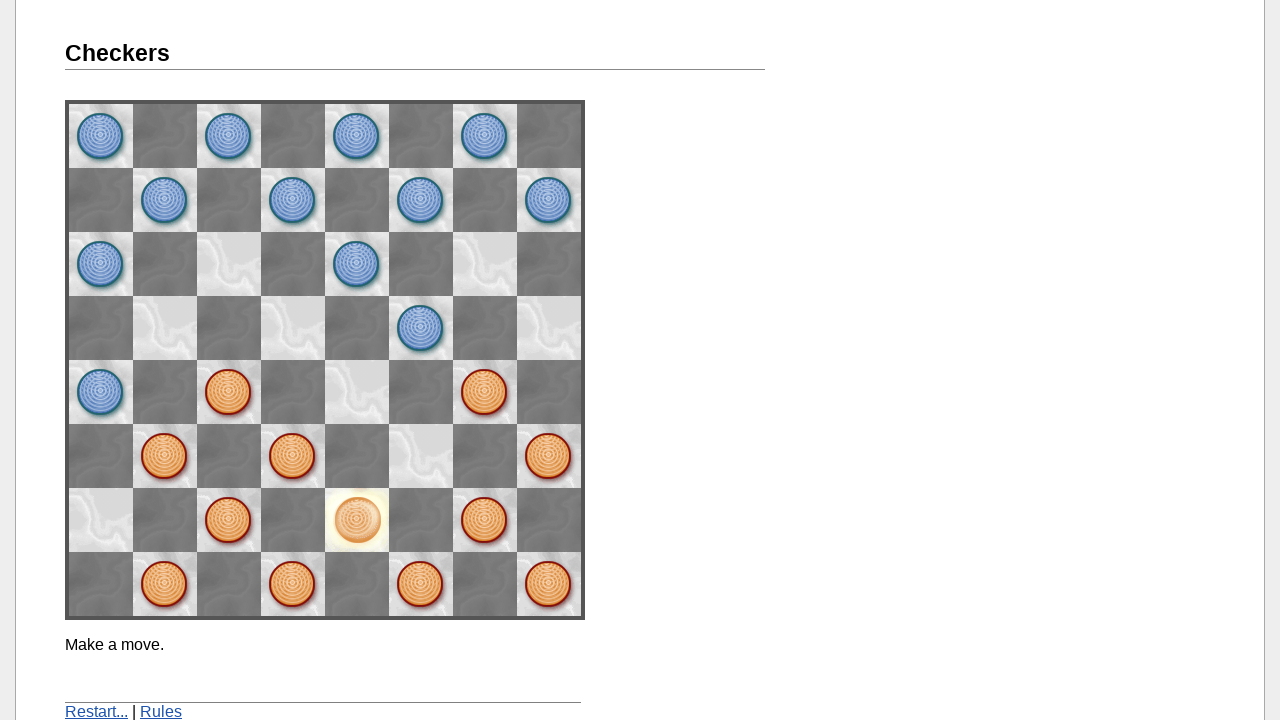

Waited 2 seconds for game to process move
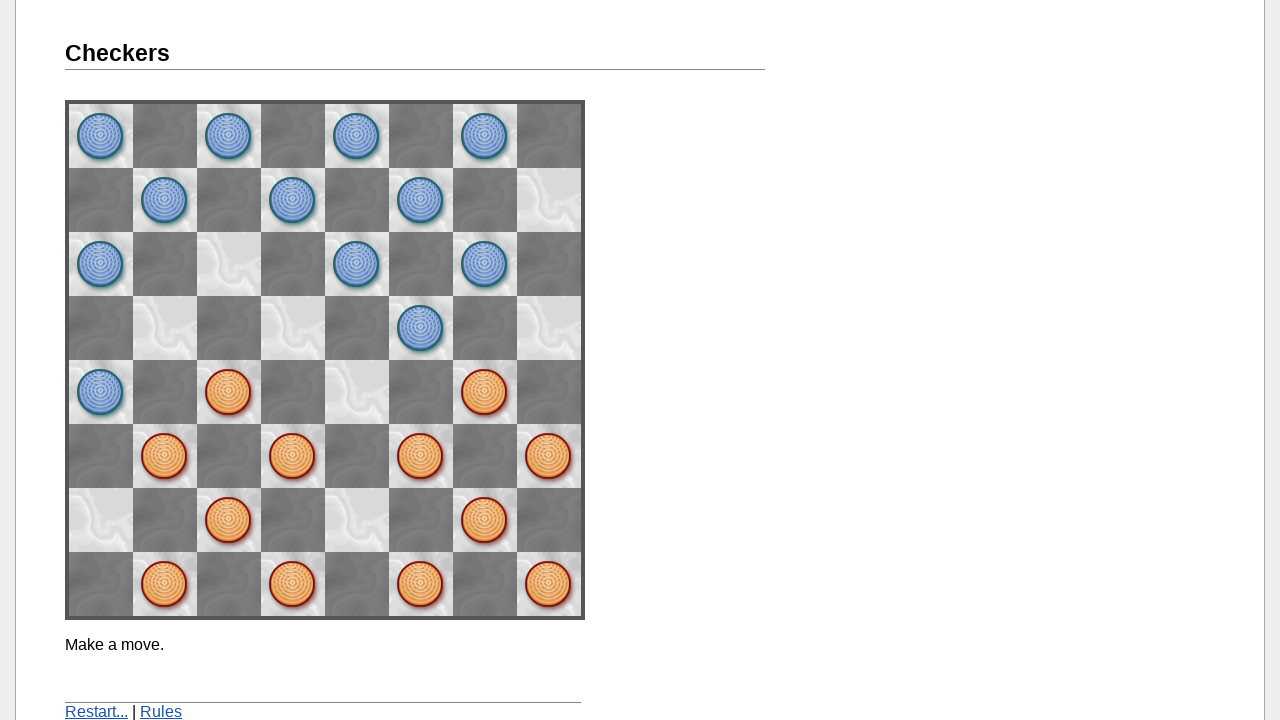

Clicked on board cell at position [4][0] to select piece at (293, 584) on [name='space40']
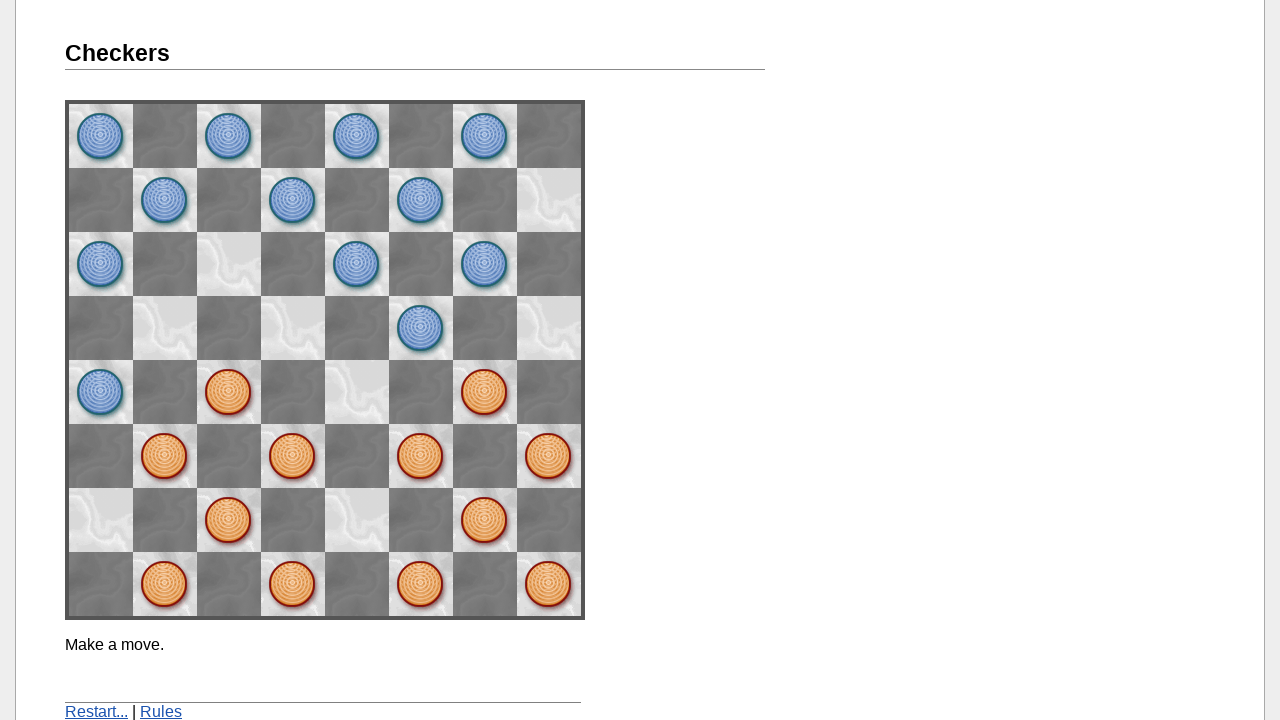

Waited 2 seconds for game to process selection
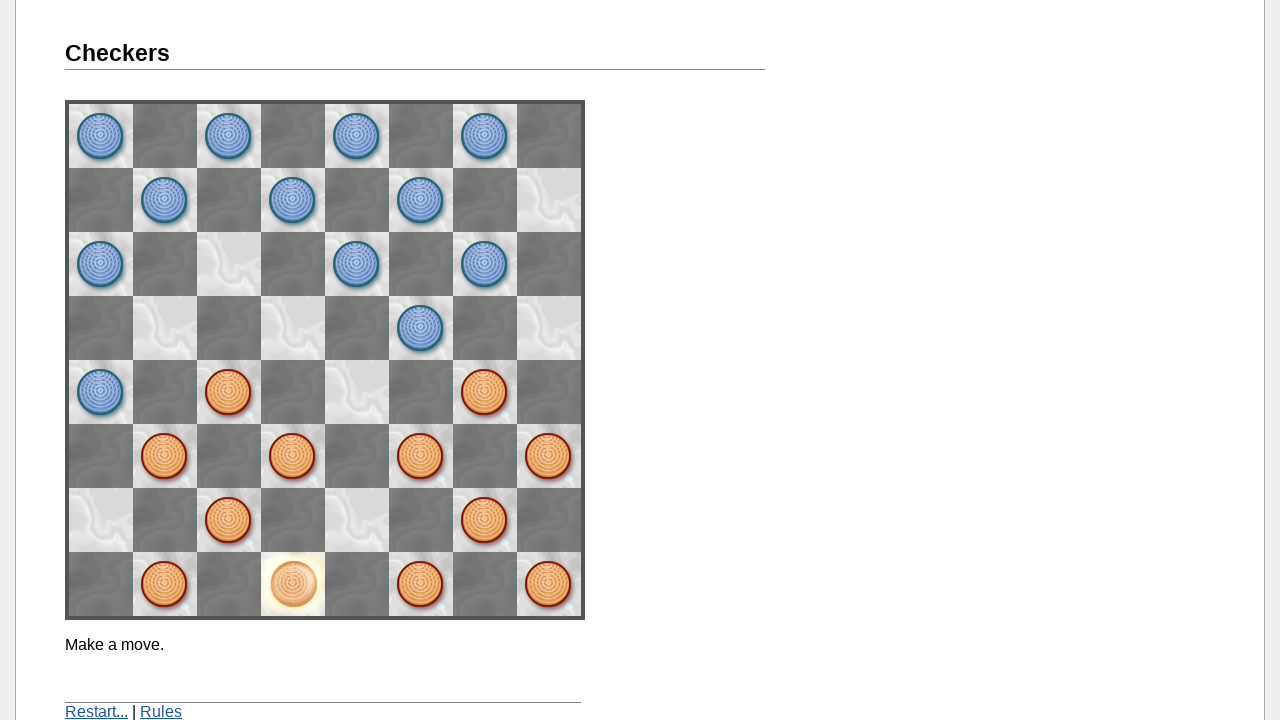

Checked destination cell at [3][1]
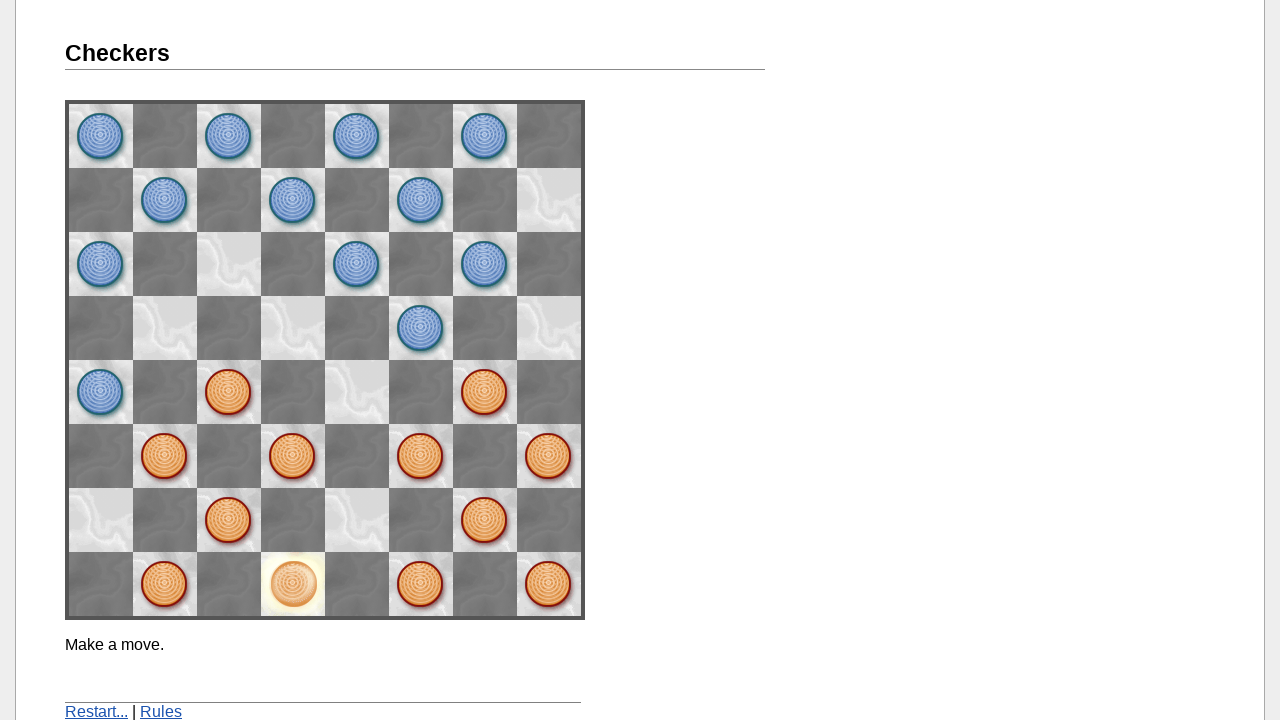

Made regular diagonal move to [3][1] at (357, 520) on [name='space31']
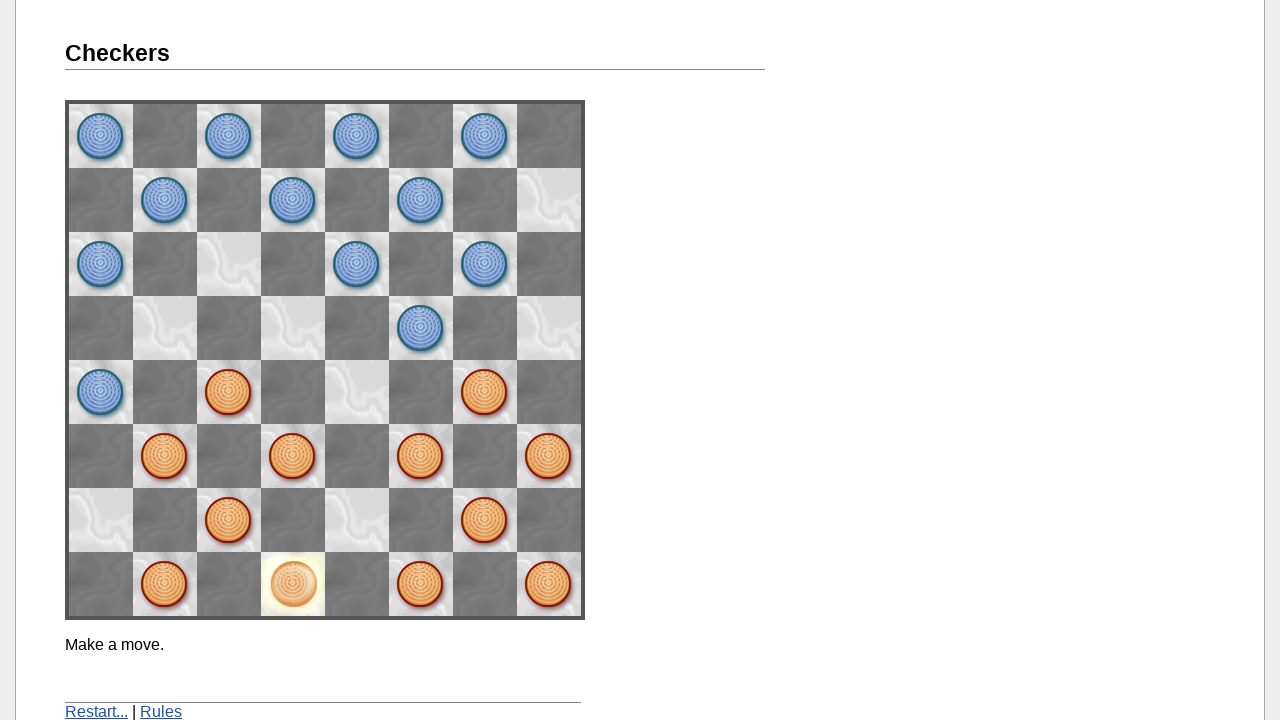

Waited 2 seconds for game to process move
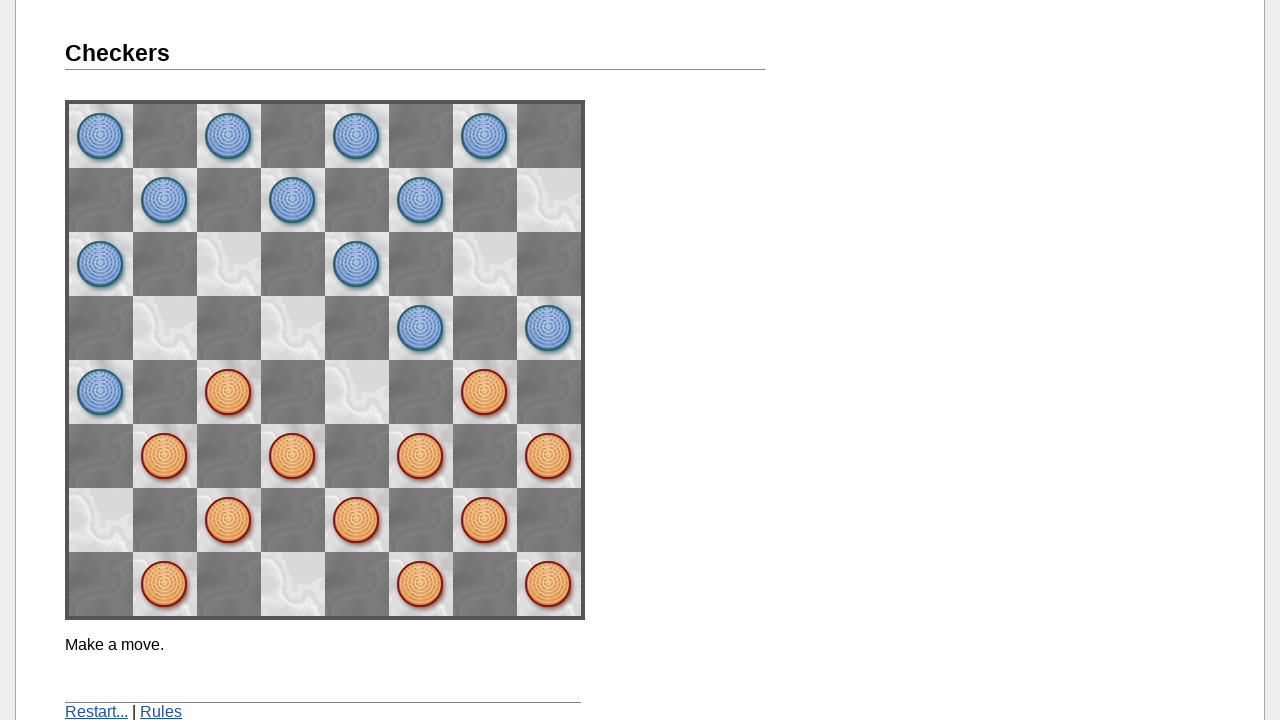

Clicked restart link to reset the game at (96, 712) on a[href='./']
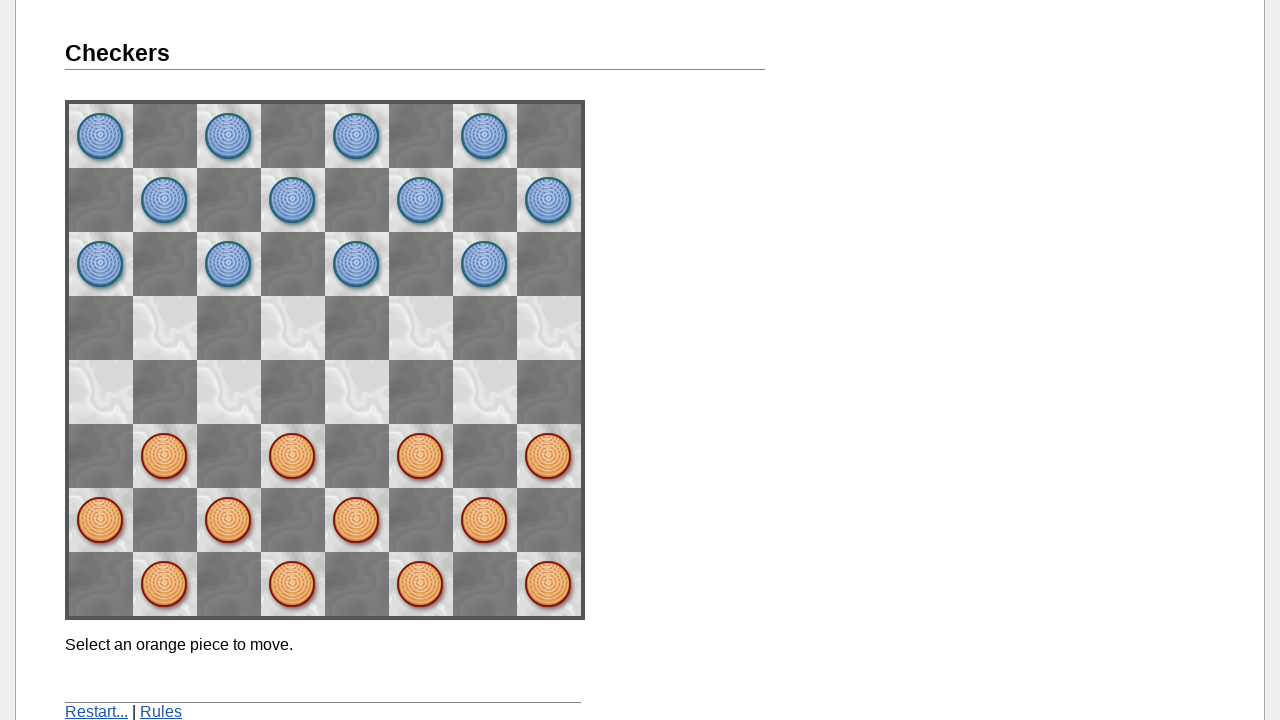

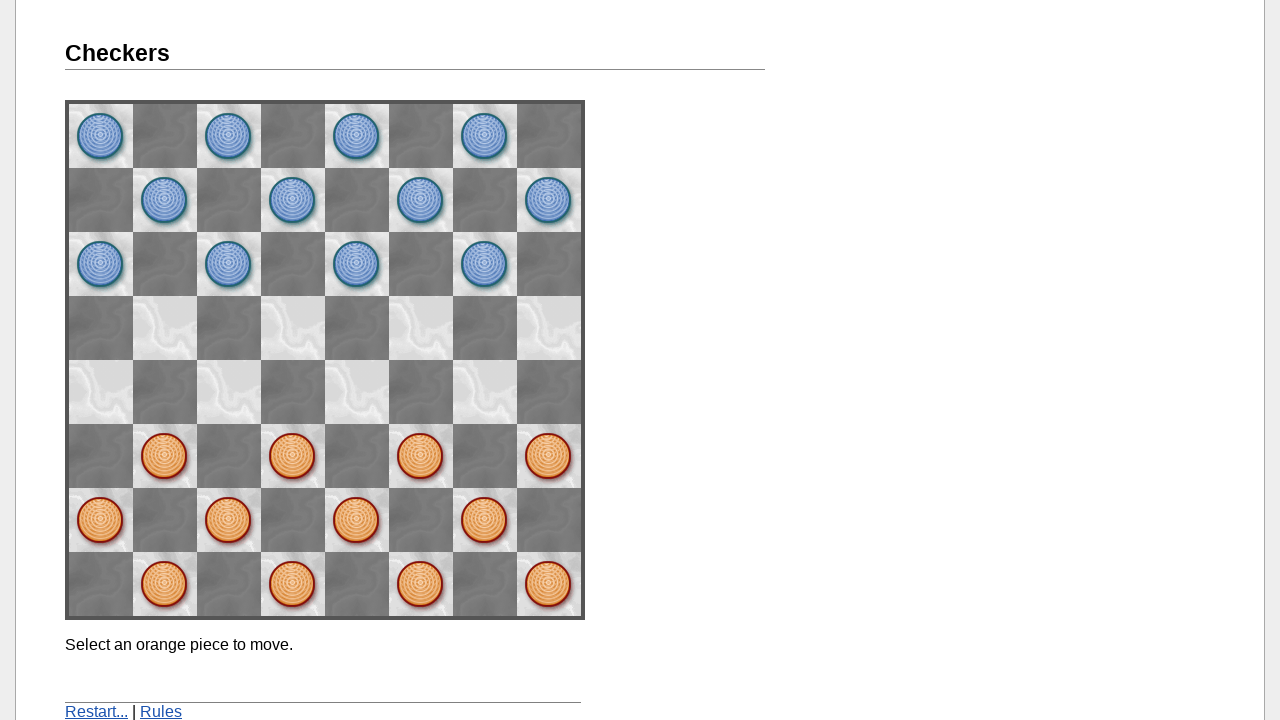